Navigates through GitHub repository pages by clicking links and using browser navigation controls (back, forward, refresh)

Starting URL: https://github.com/ephox/flax/

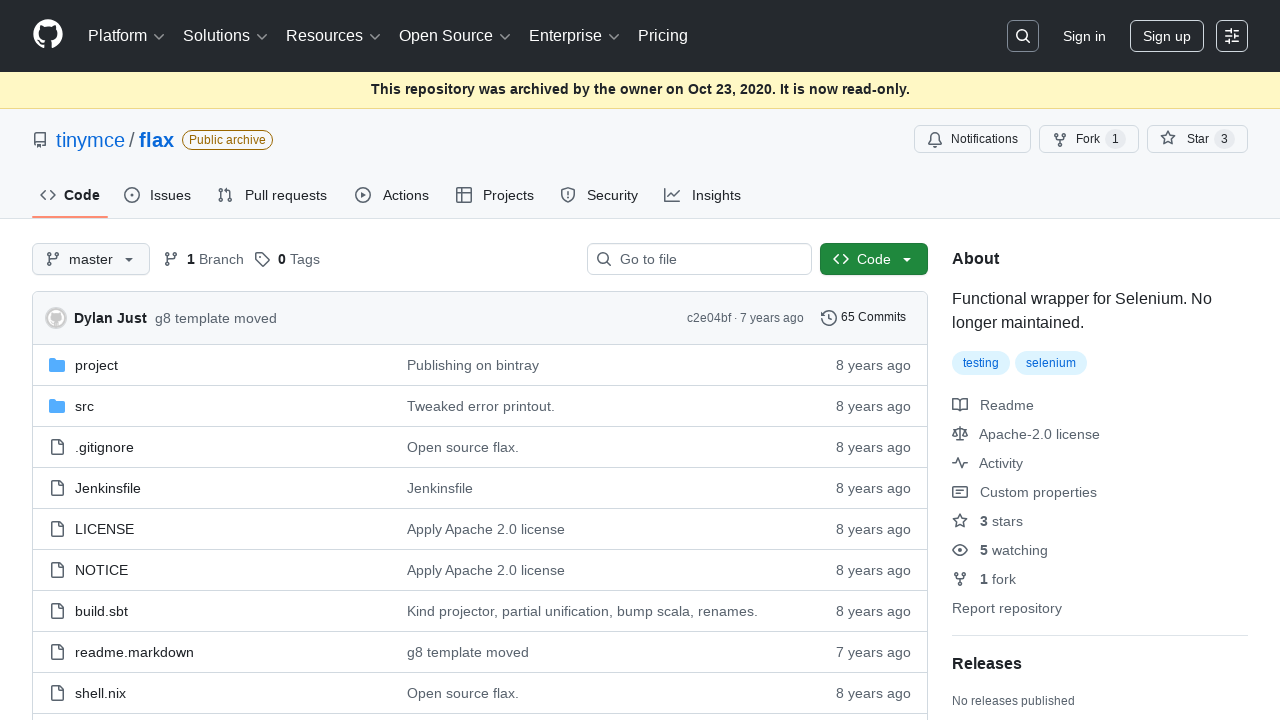

Clicked on 'geckodriver' link at (170, 360) on a:has-text('geckodriver')
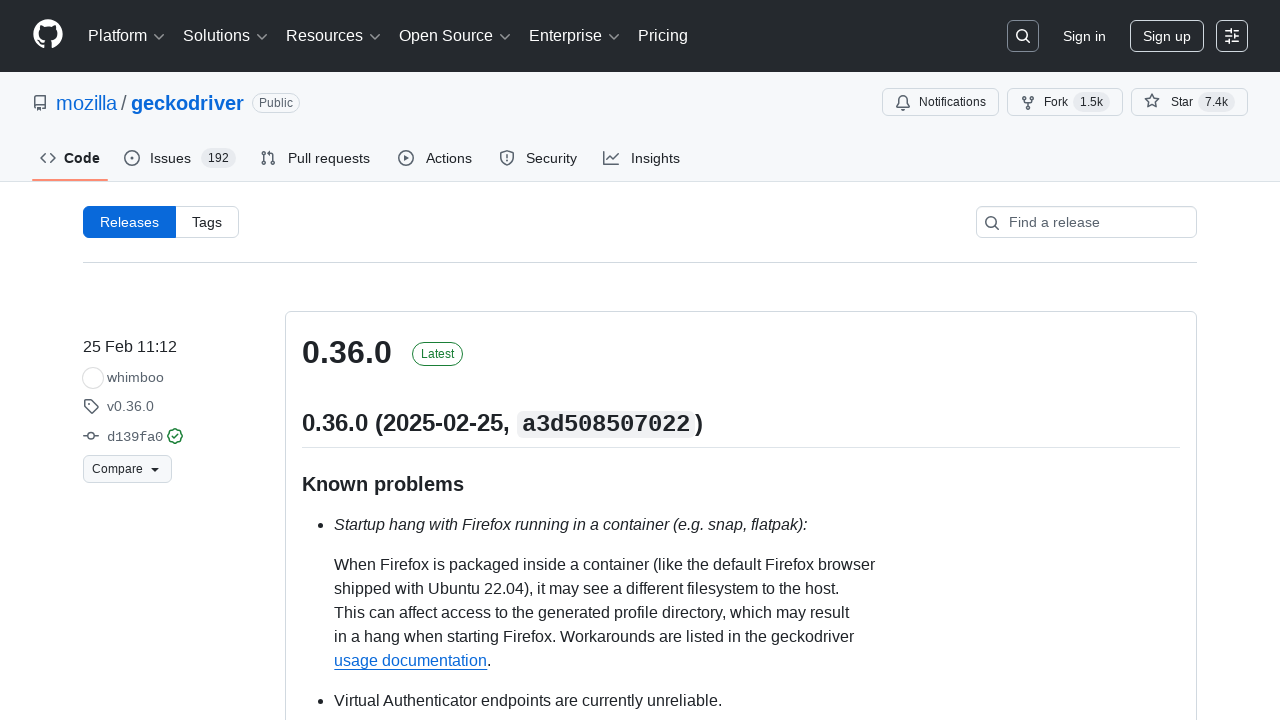

Navigated back to previous page
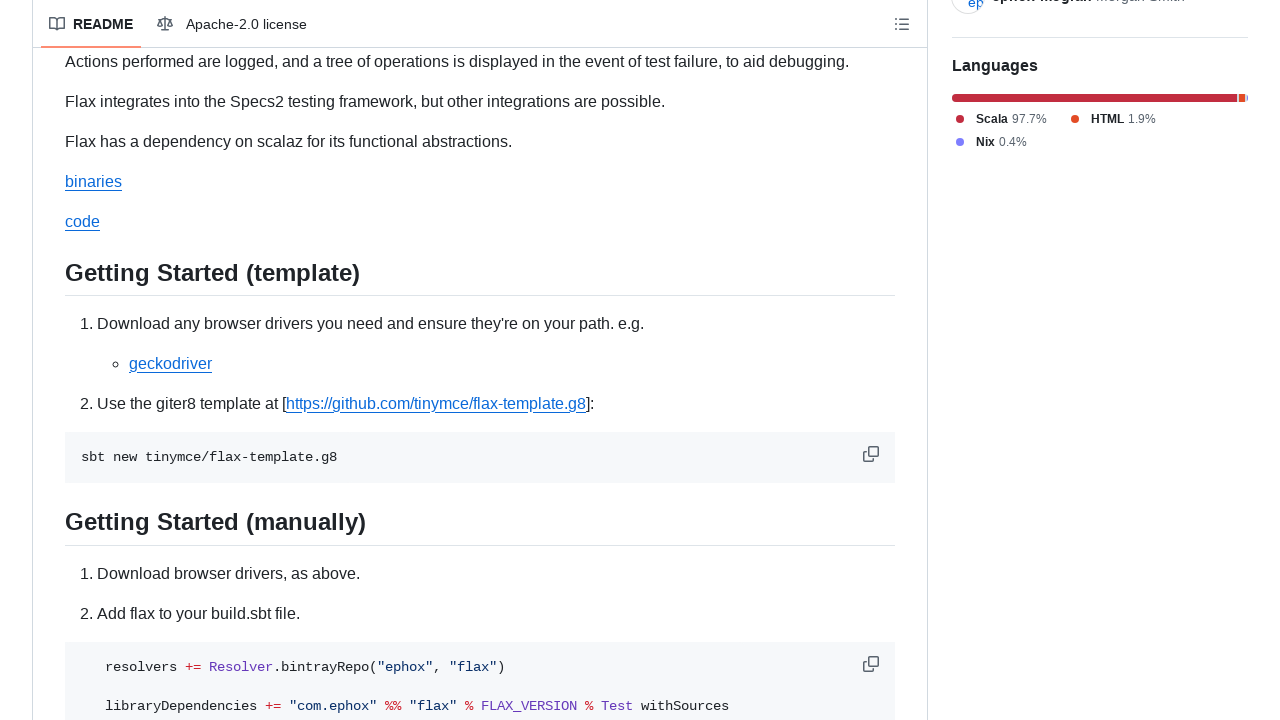

Navigated forward to next page
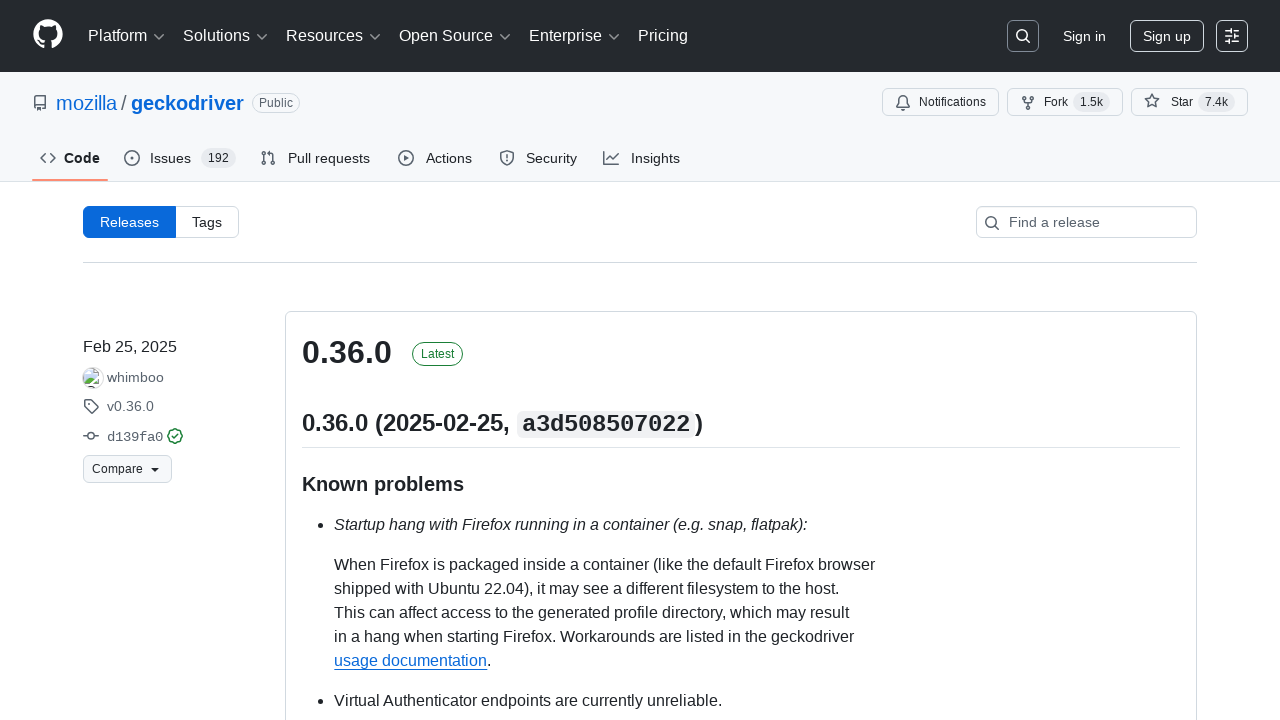

Navigated back to previous page again
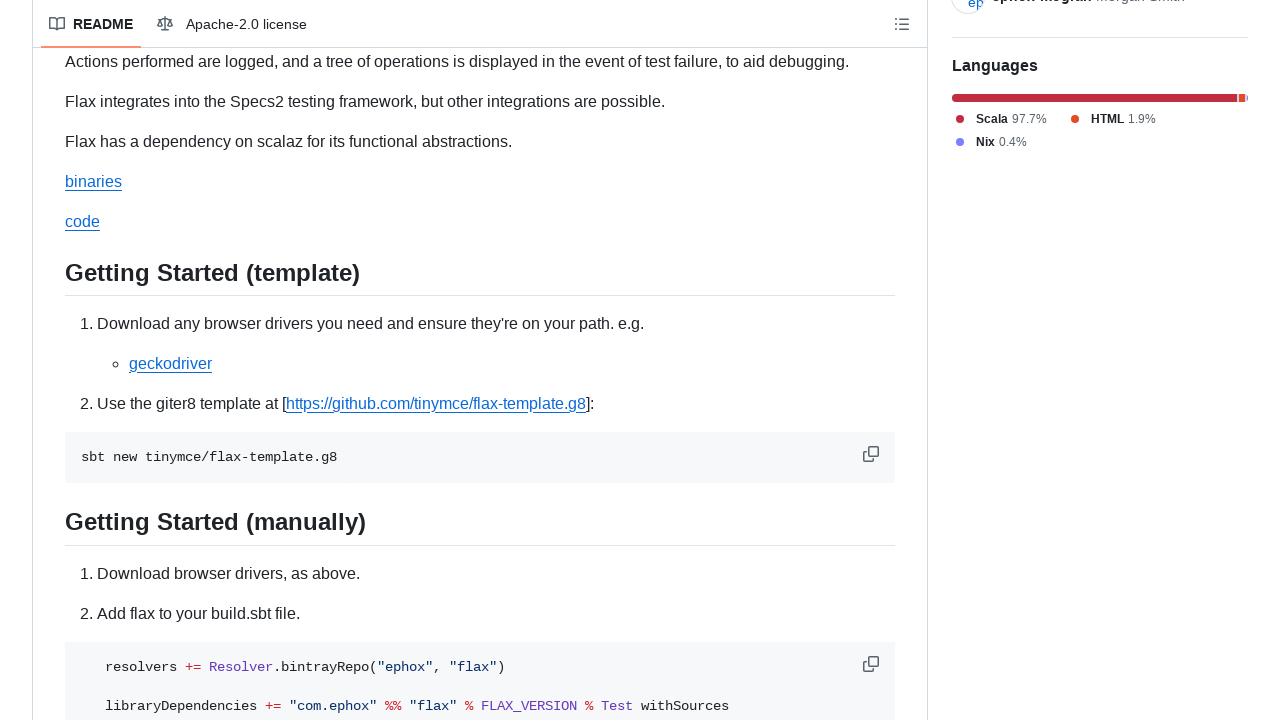

Refreshed the current page
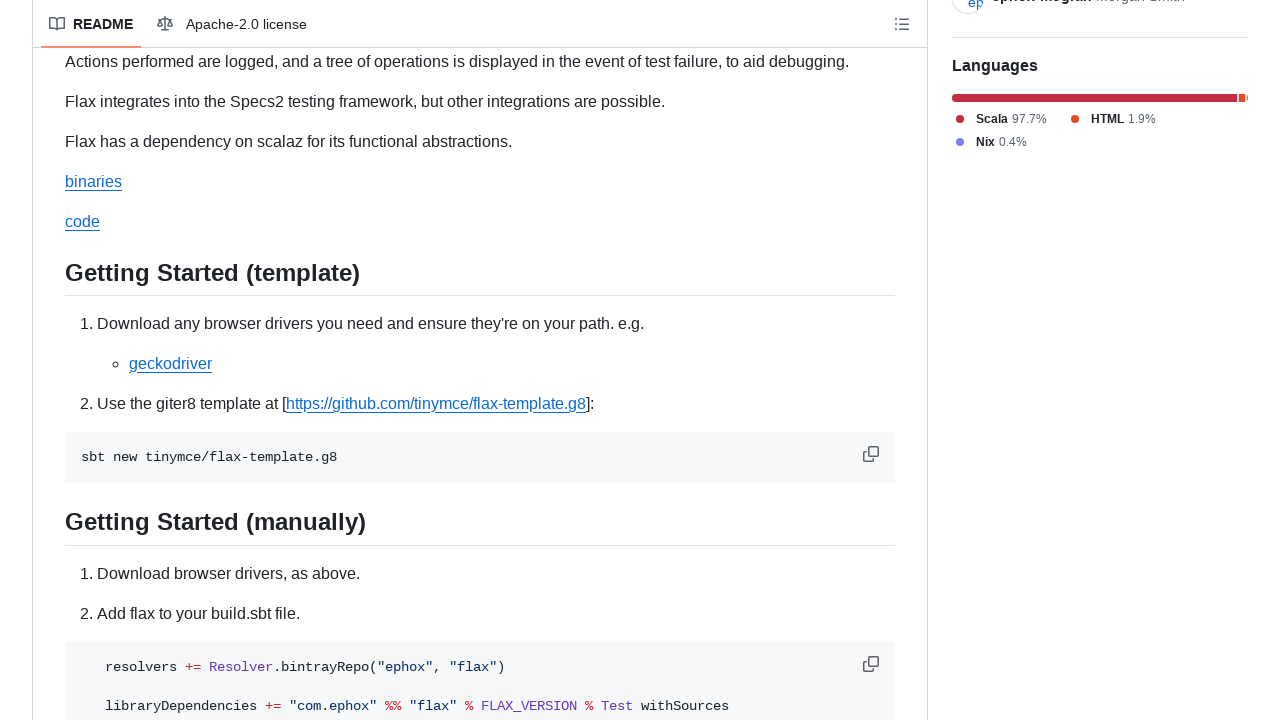

Clicked on 'ExampleTestBase' link at (390, 361) on a:has-text('ExampleTestBase')
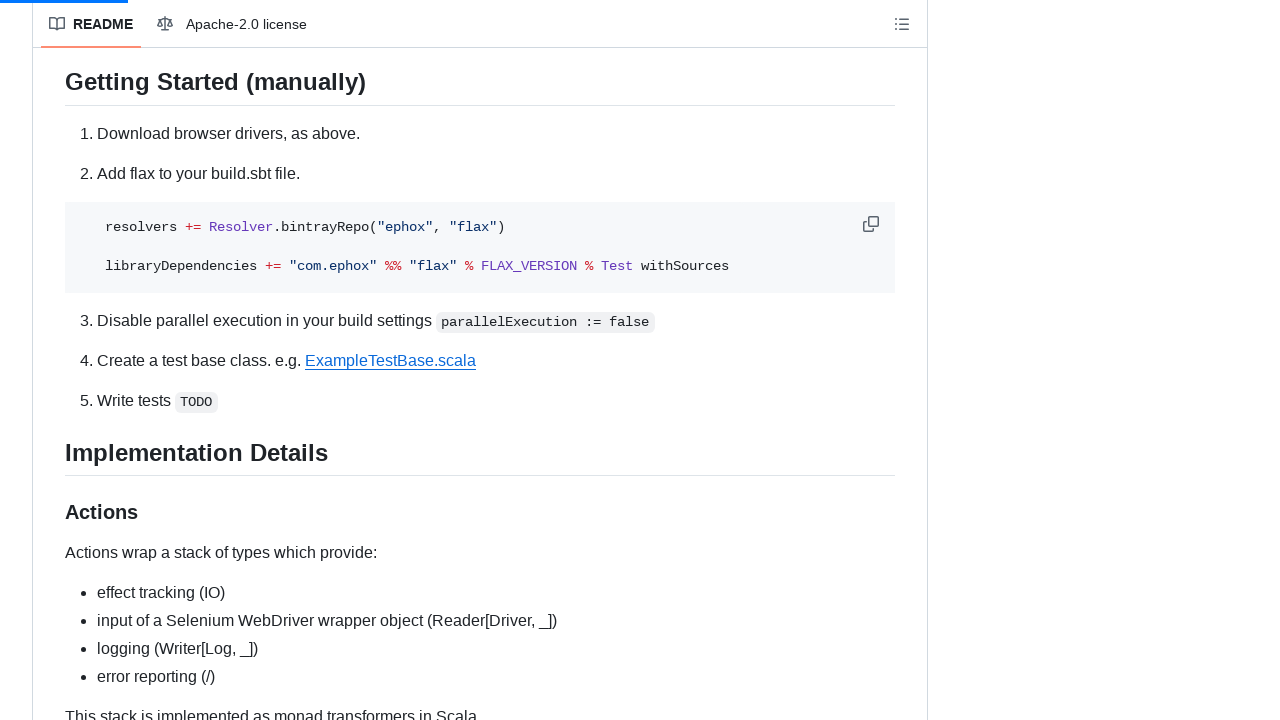

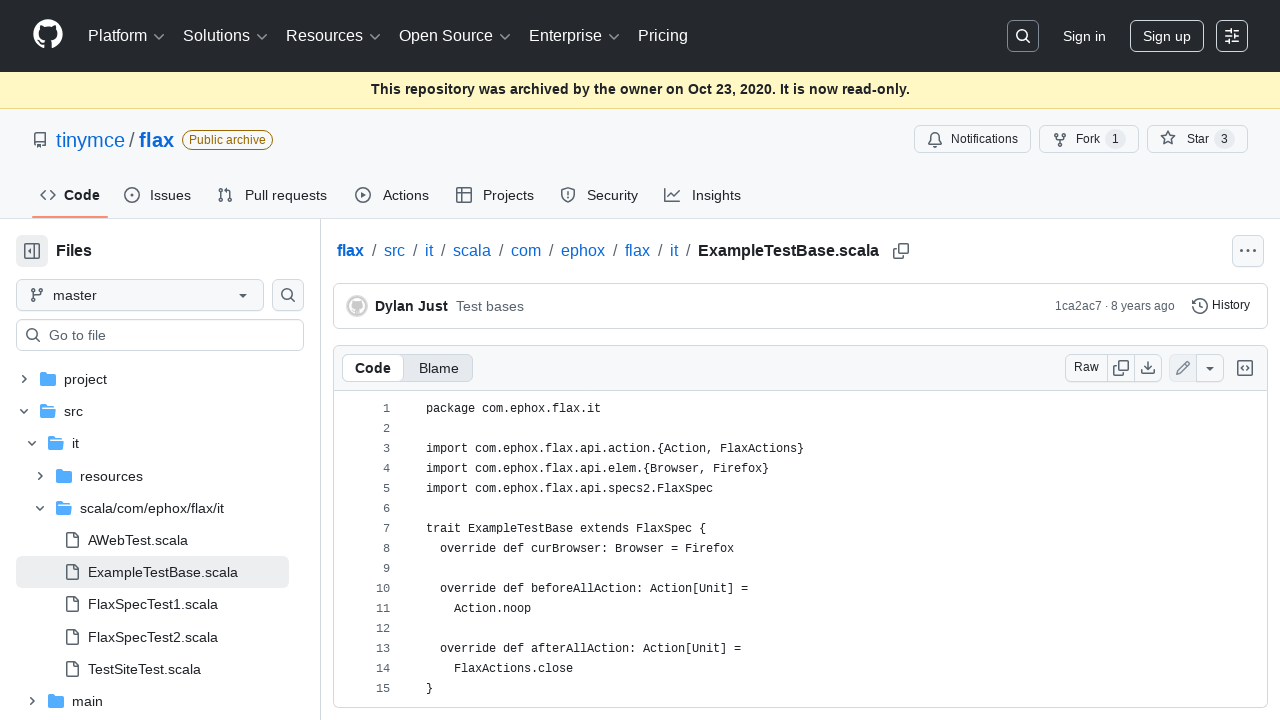